Tests checkbox functionality by verifying initial state, clicking a senior citizen discount checkbox, and confirming the selection state changes

Starting URL: https://rahulshettyacademy.com/dropdownsPractise/

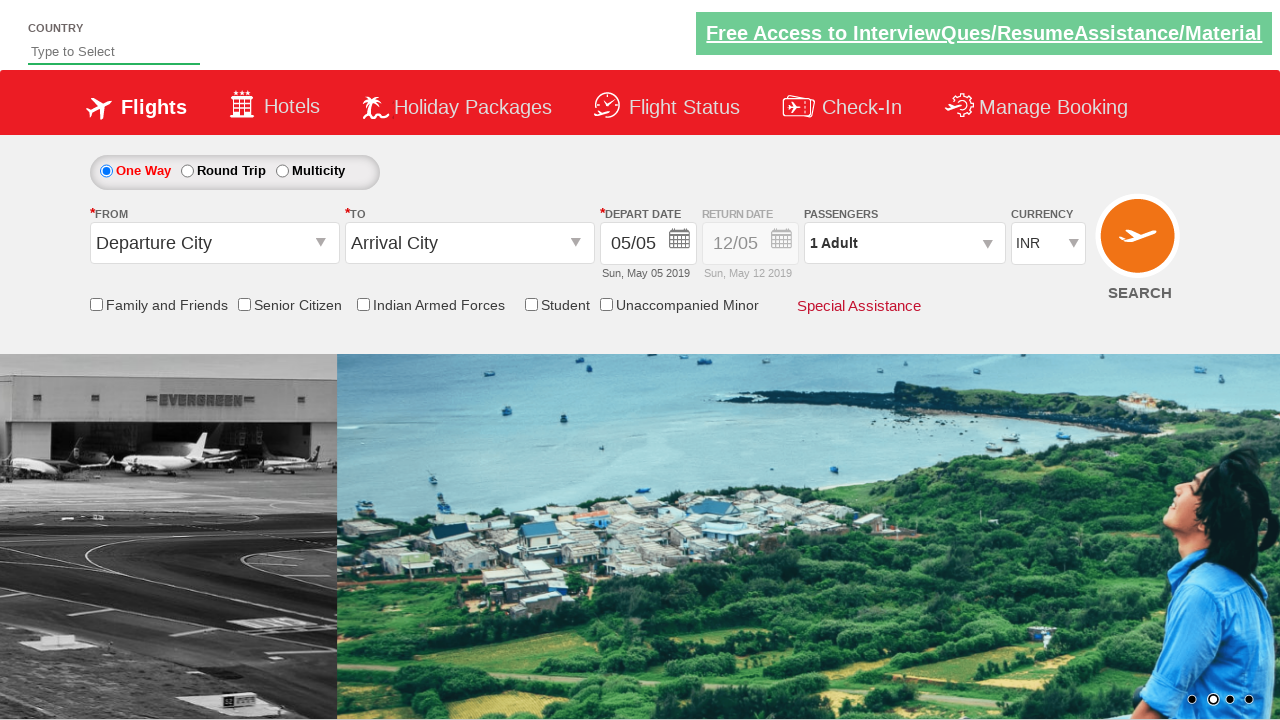

Verified senior citizen discount checkbox is initially unchecked
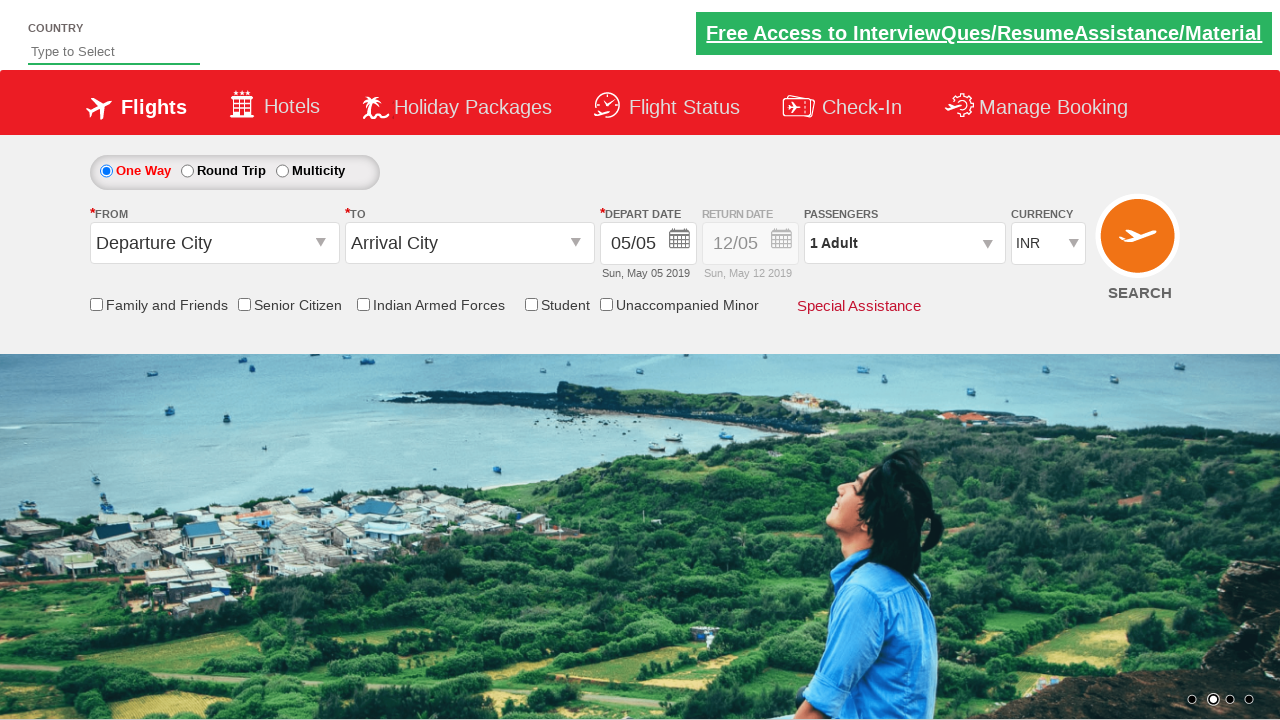

Clicked senior citizen discount checkbox at (244, 304) on input[id*='SeniorCitizenDiscount']
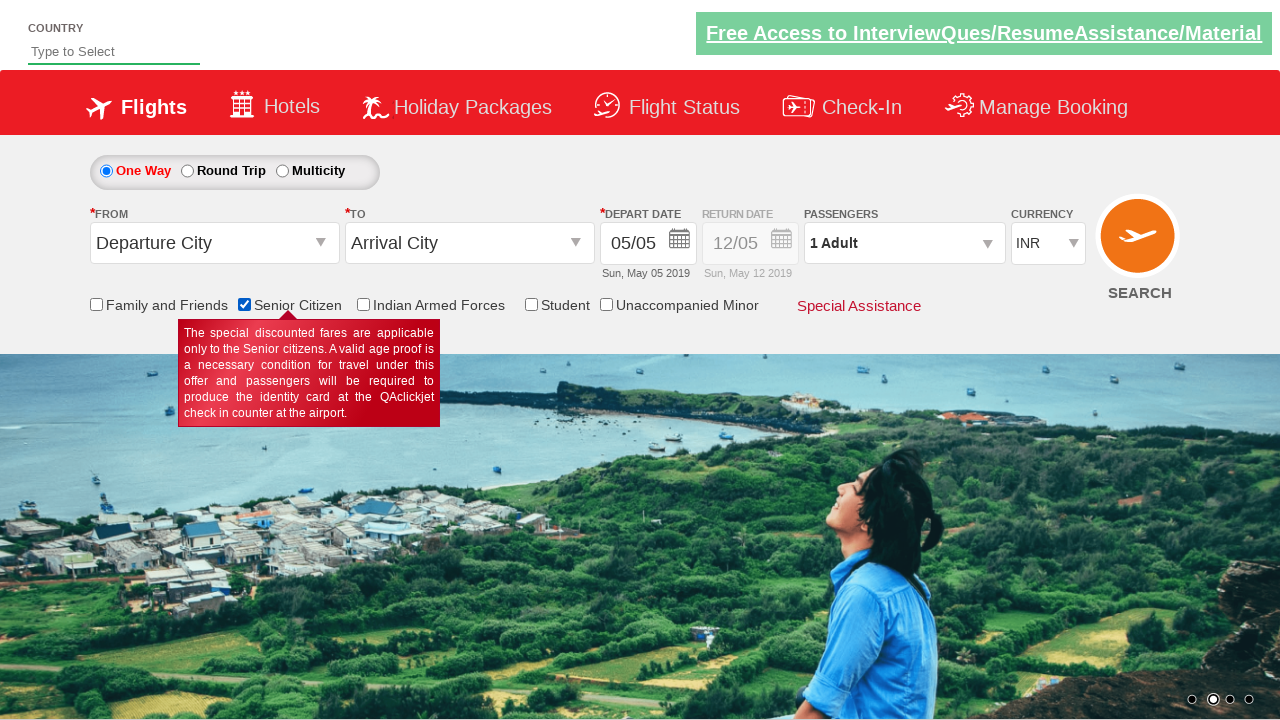

Verified senior citizen discount checkbox is now checked
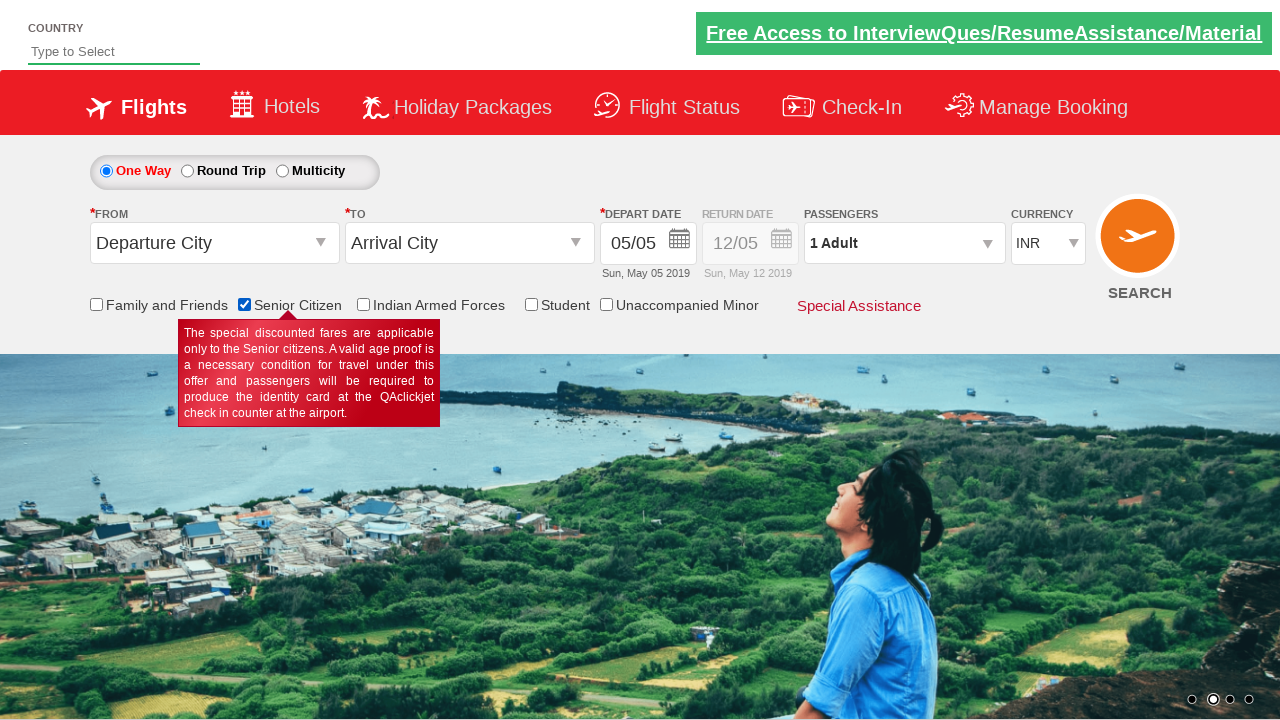

Verified page contains 6 total checkboxes
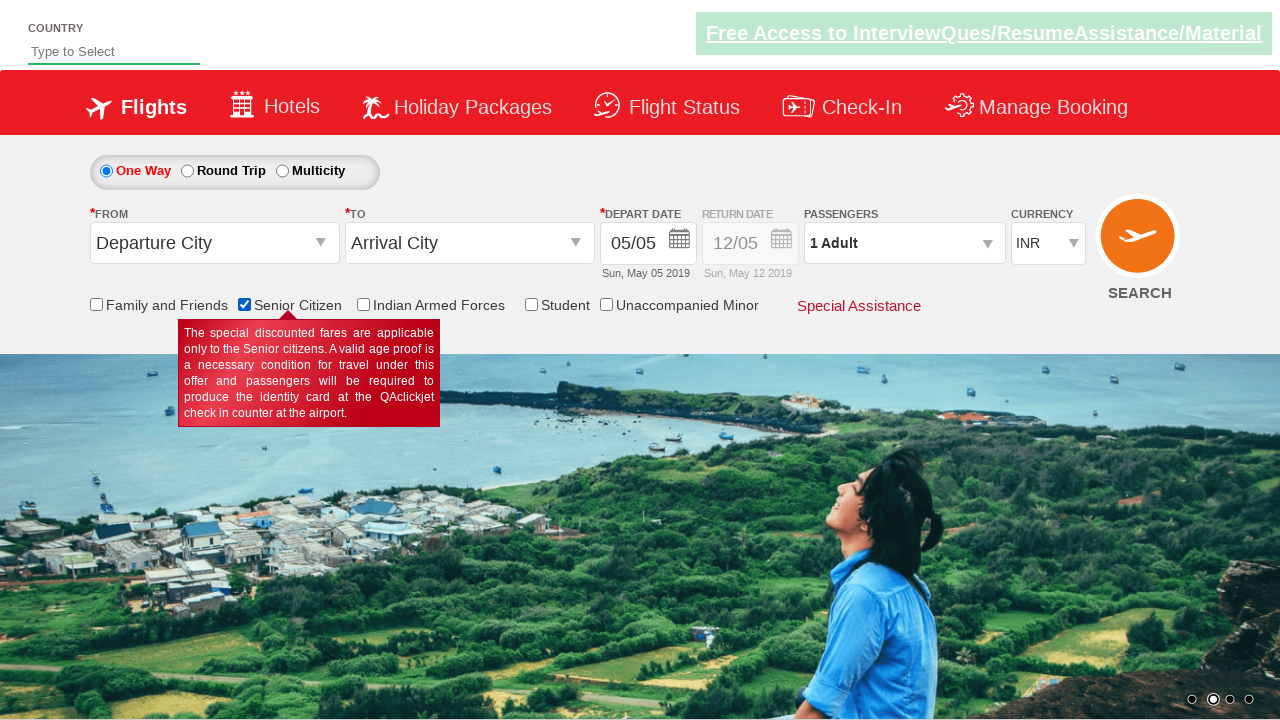

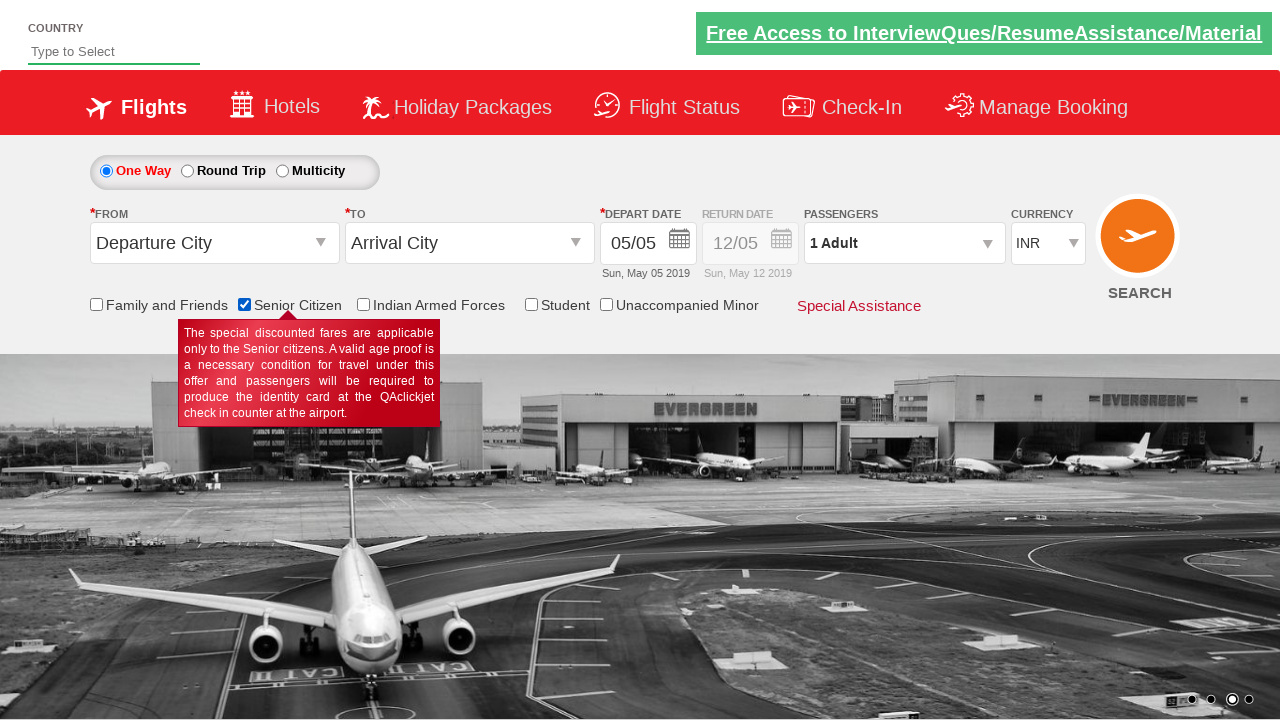